Tests handling of JavaScript confirmation alert by clicking the confirm button, dismissing the alert, and verifying the result text

Starting URL: https://the-internet.herokuapp.com/javascript_alerts

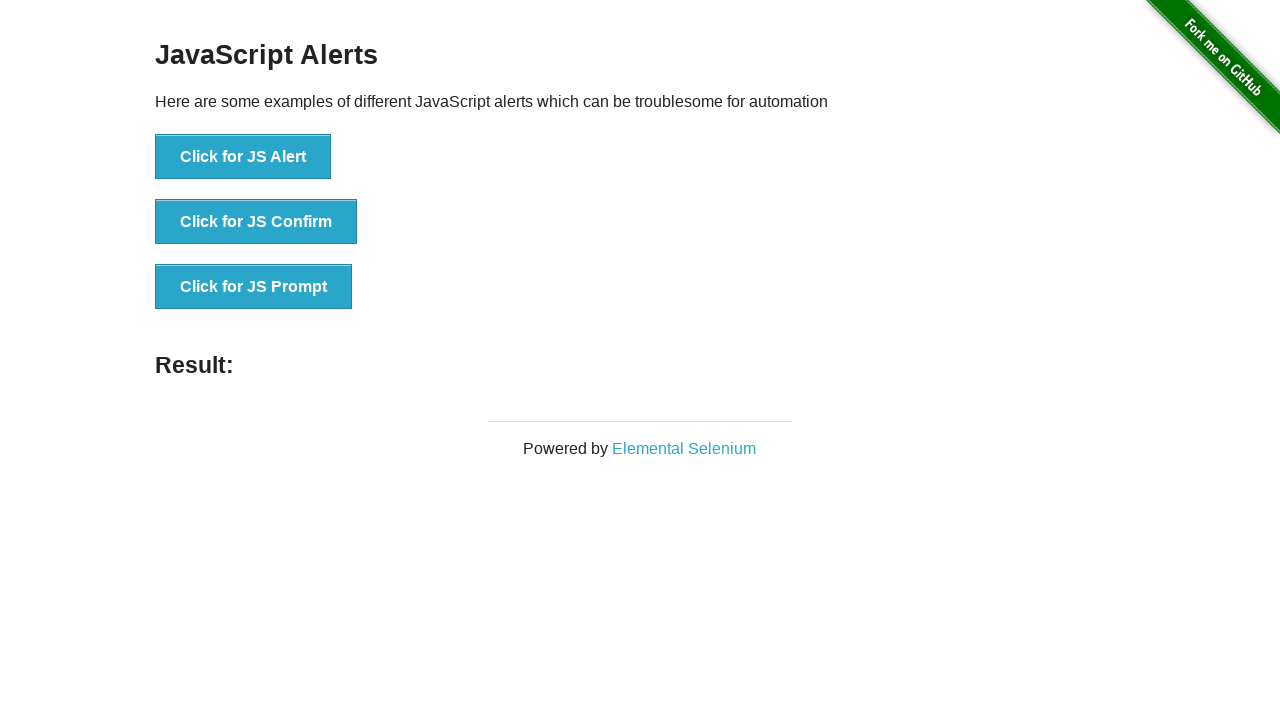

Clicked button to trigger confirmation alert at (256, 222) on xpath=//button[@onclick='jsConfirm()']
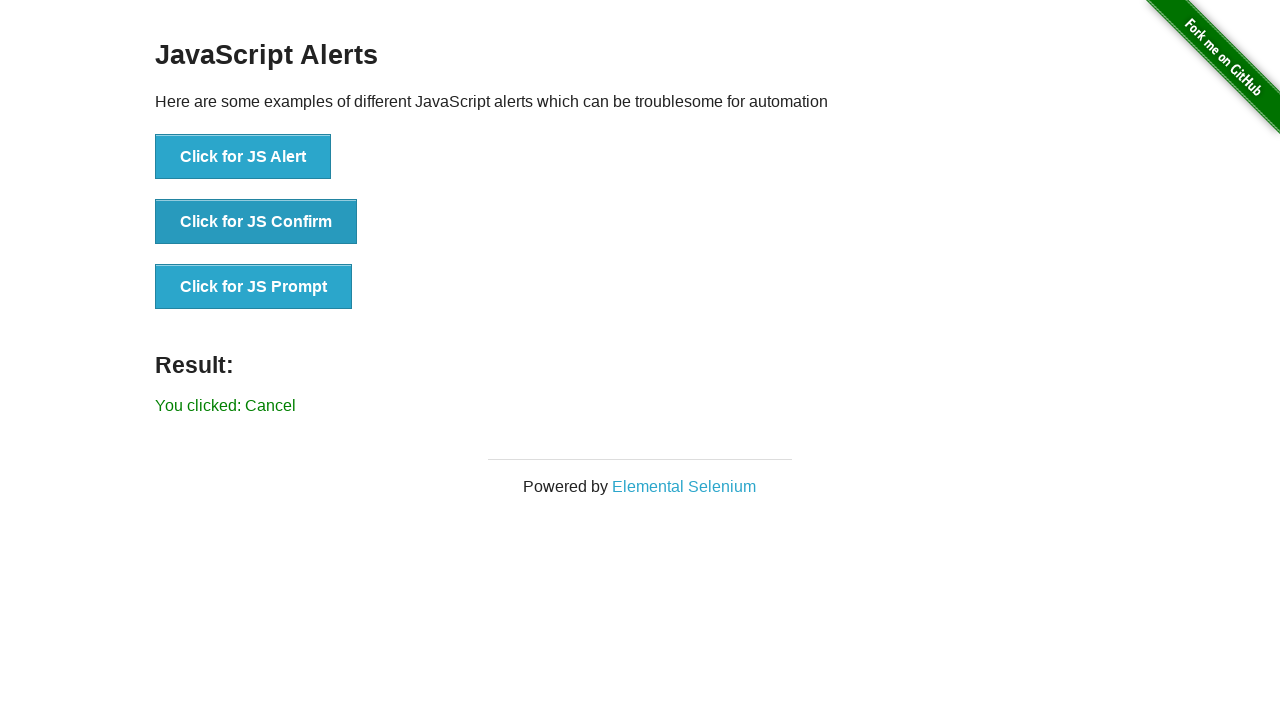

Set up dialog handler to dismiss alerts
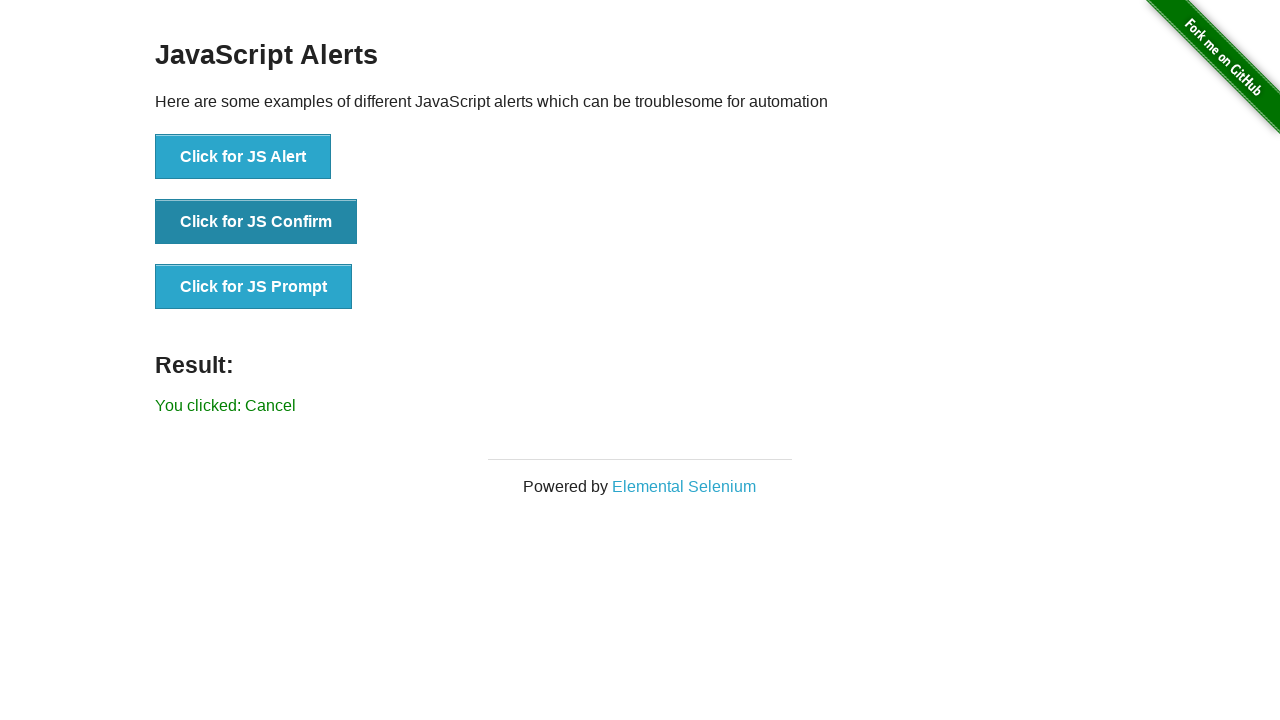

Clicked confirmation alert button again at (256, 222) on xpath=//button[@onclick='jsConfirm()']
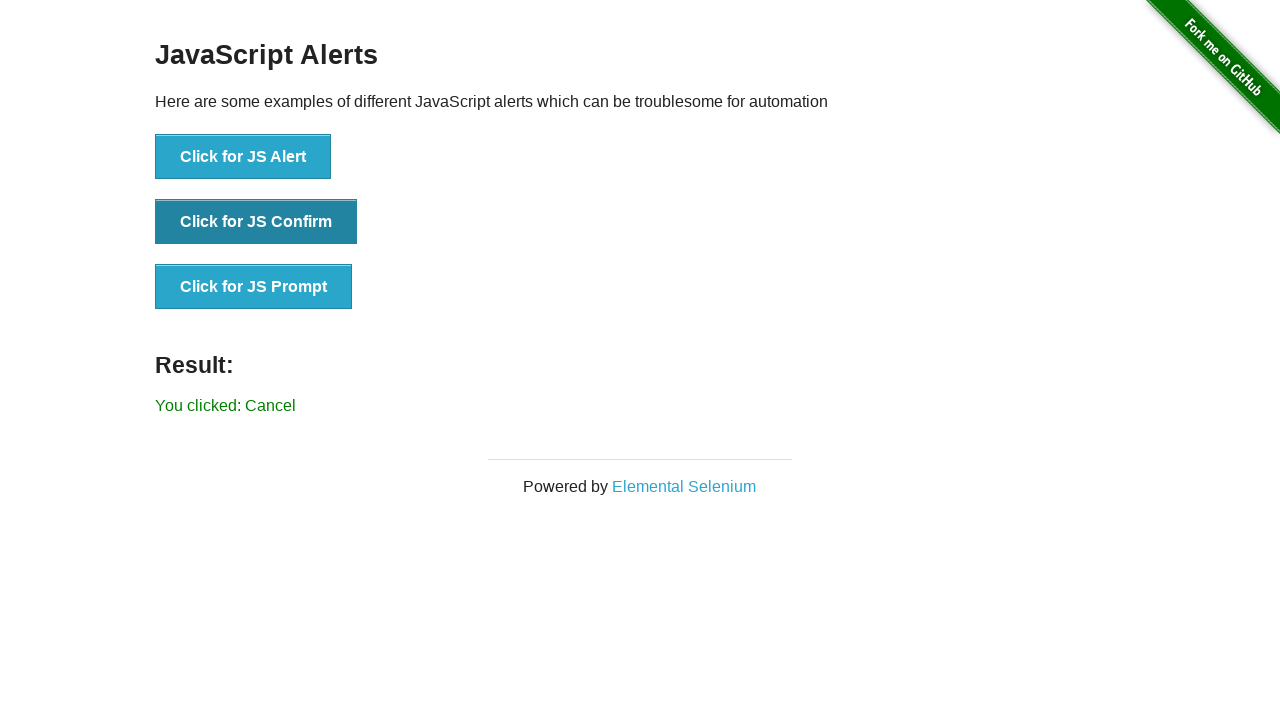

Located result text element
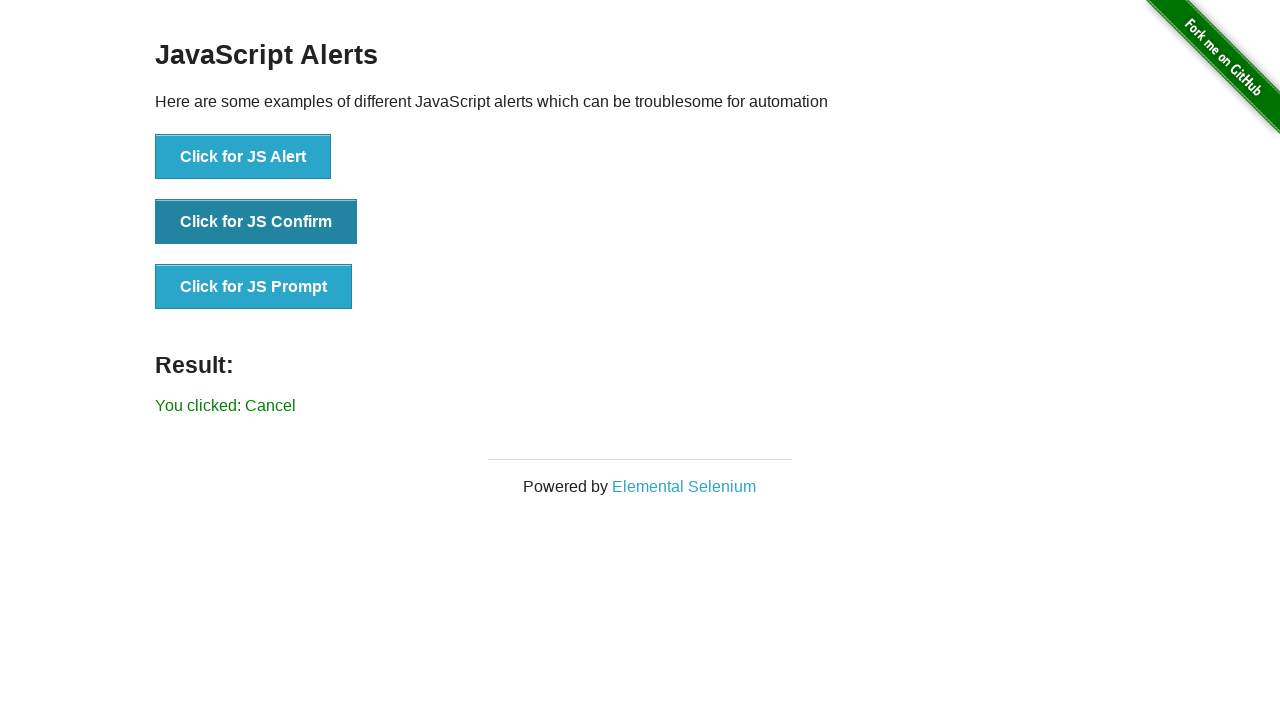

Verified result text shows 'You clicked: Cancel' after dismissing alert
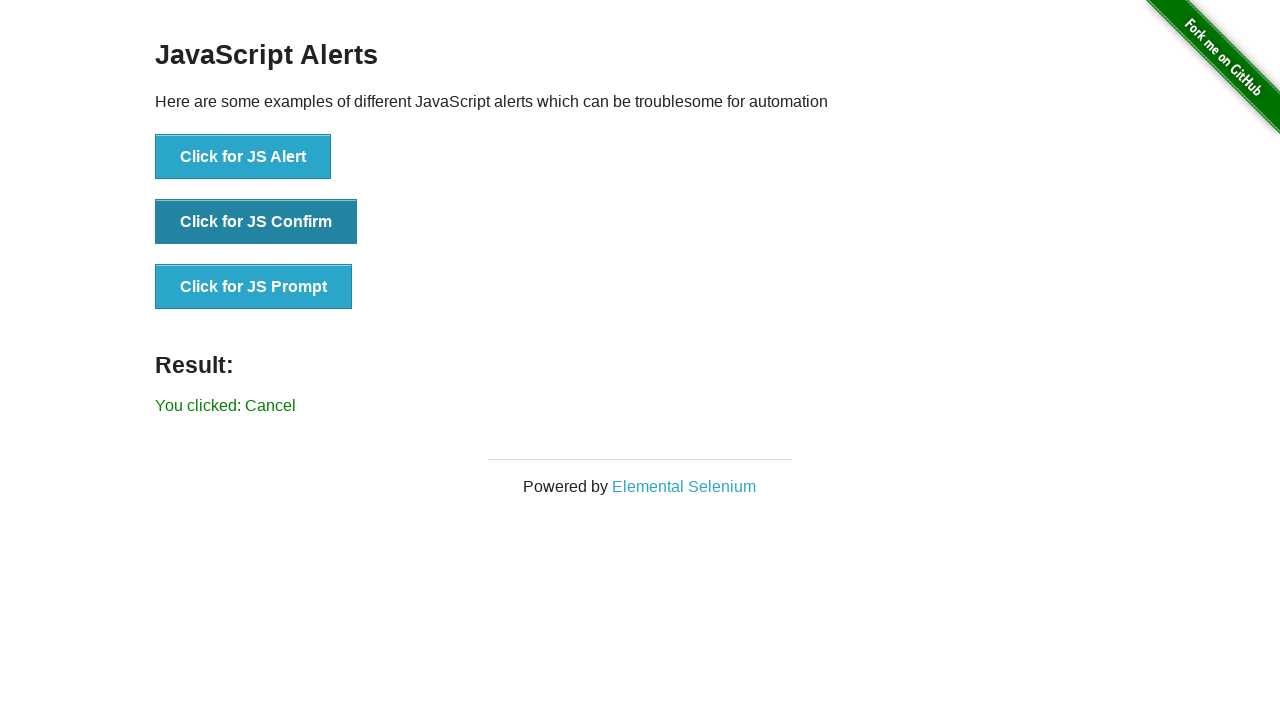

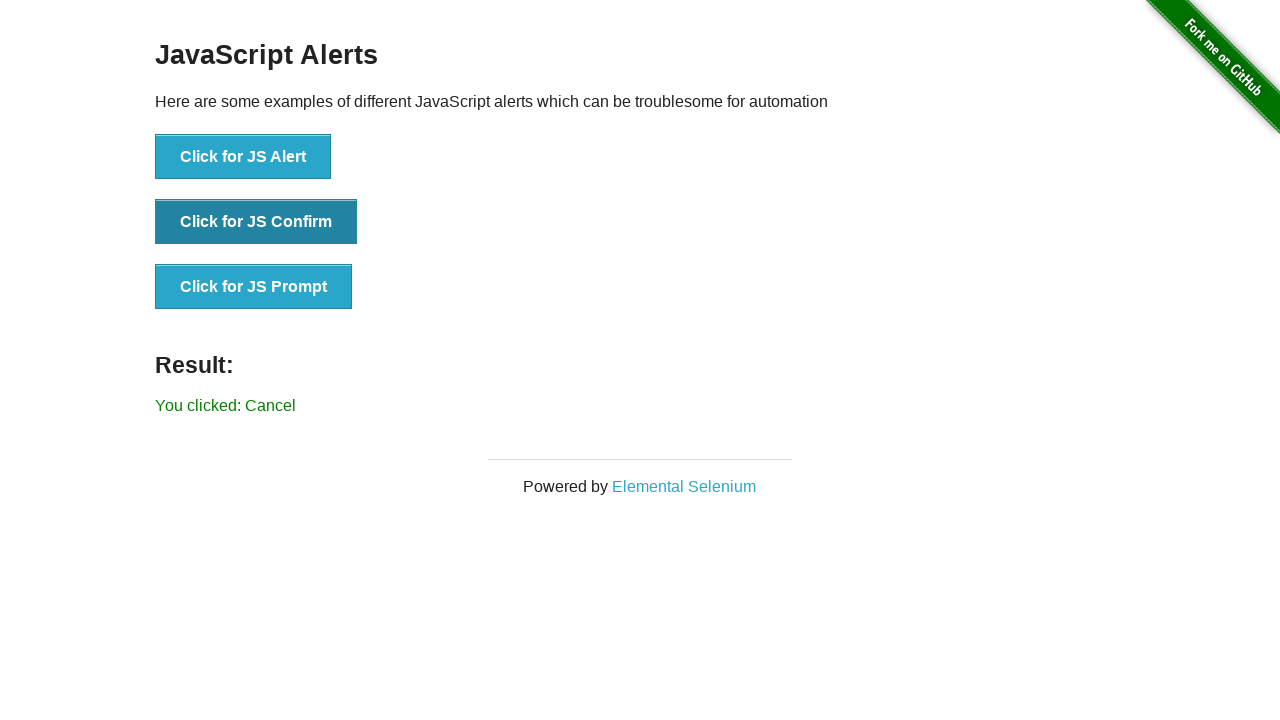